Advanced test that buys multiple items (2 Stuffed Frog, 5 Fluffy Bunny, 3 Valentine Bear), navigates to cart, and verifies individual prices, subtotals, and total calculations

Starting URL: http://jupiter.cloud.planittesting.com

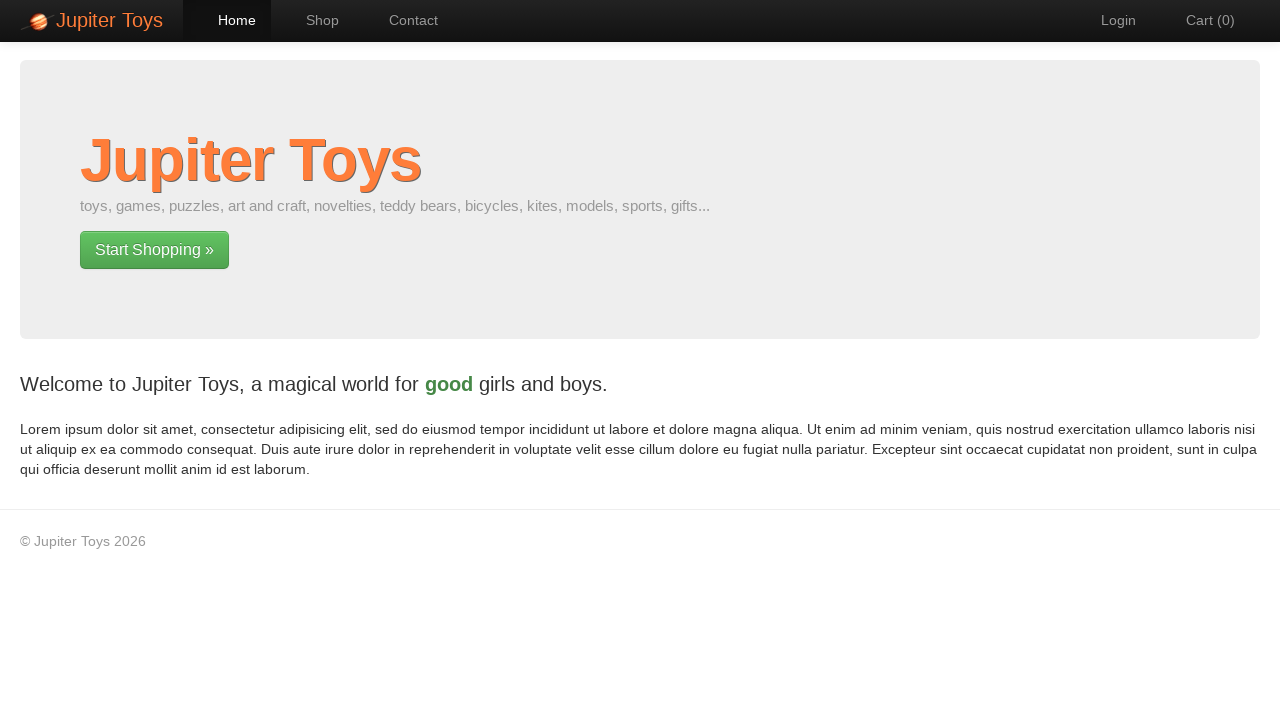

Clicked on shop link to navigate to shop page at (312, 20) on a[href='#/shop']
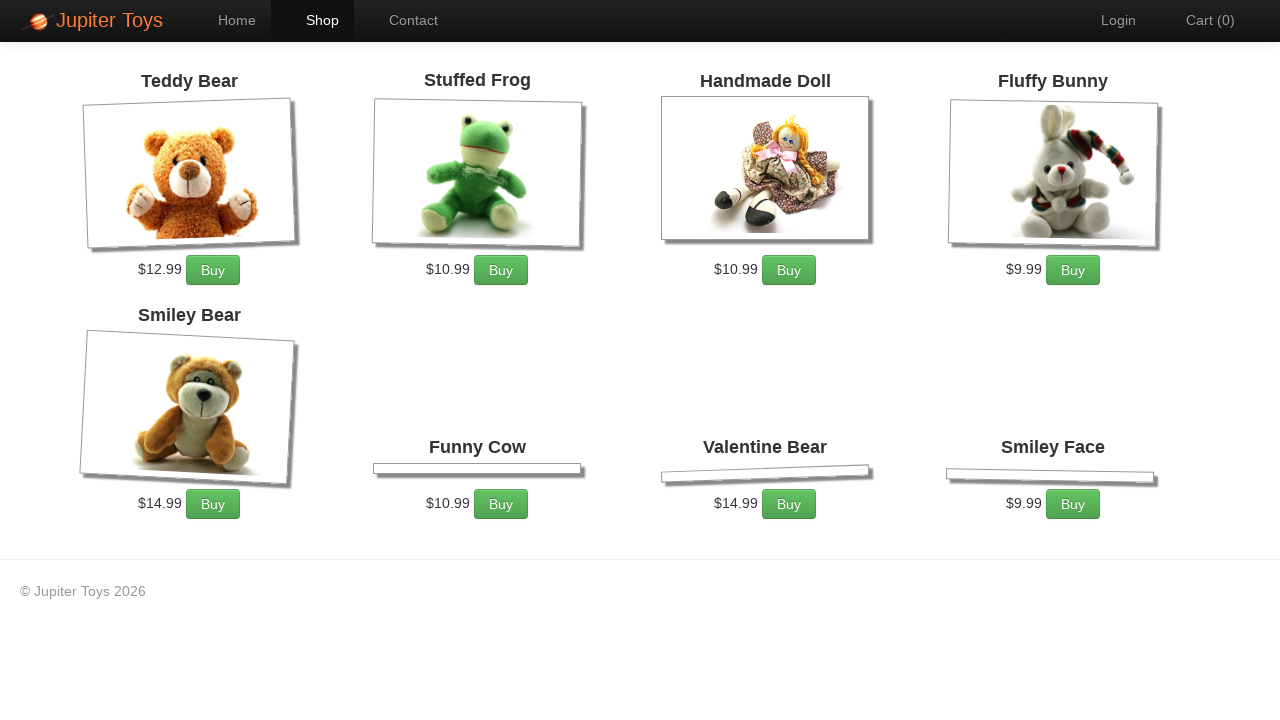

Products loaded on shop page
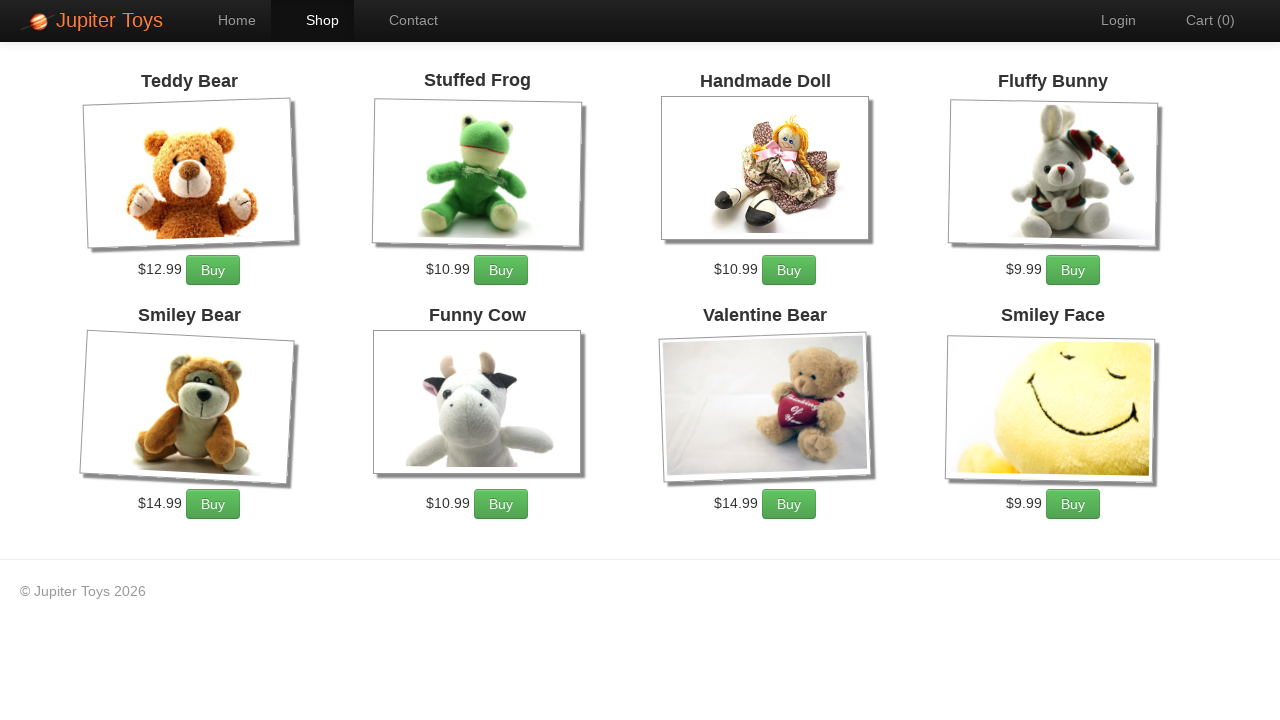

Clicked 'Add to Cart' for Stuffed Frog (1st time) at (501, 270) on li:has(h4:text('Stuffed Frog')) a.btn
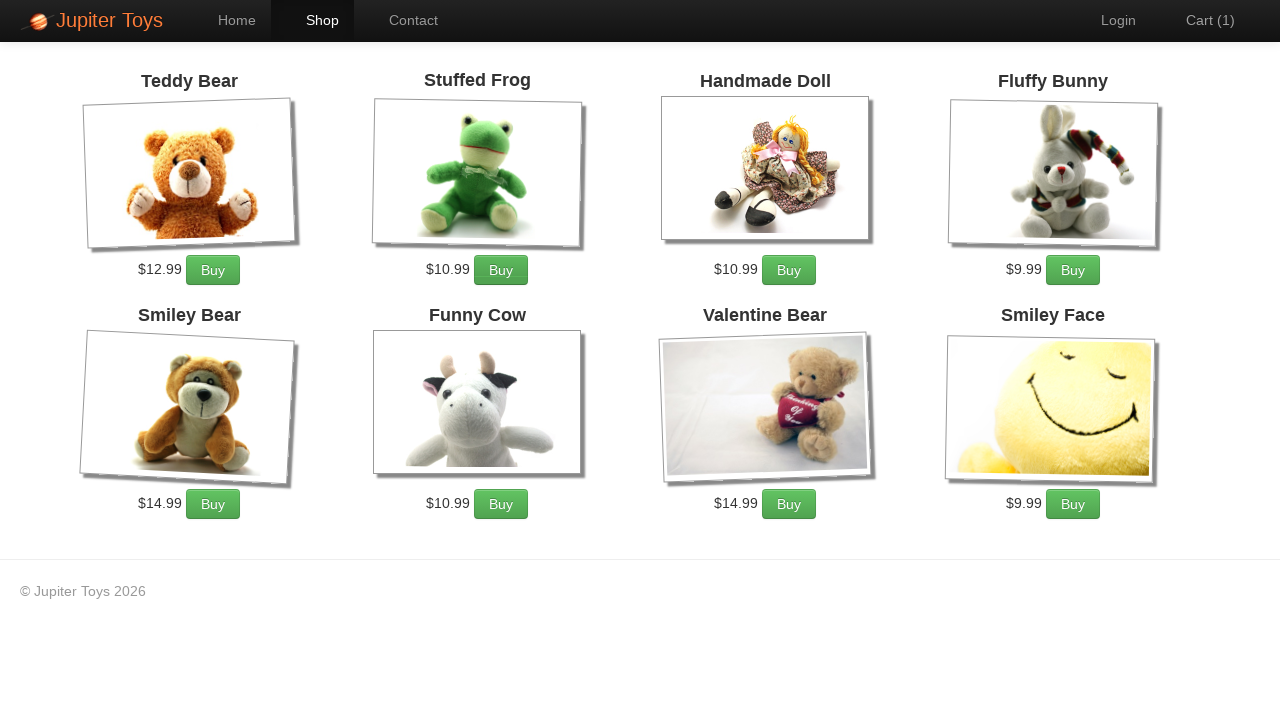

Clicked 'Add to Cart' for Stuffed Frog (2nd time) at (501, 270) on li:has(h4:text('Stuffed Frog')) a.btn
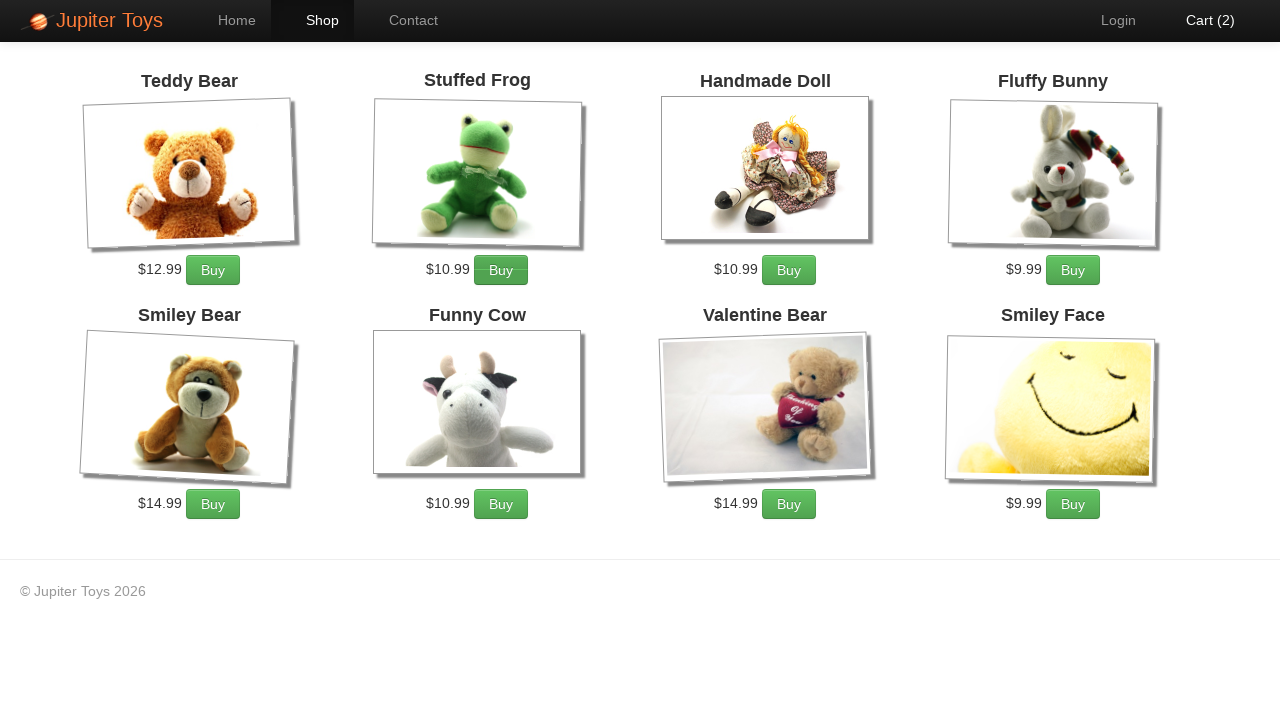

Clicked 'Add to Cart' for Fluffy Bunny (time 1) at (1073, 270) on li:has(h4:text('Fluffy Bunny')) a.btn
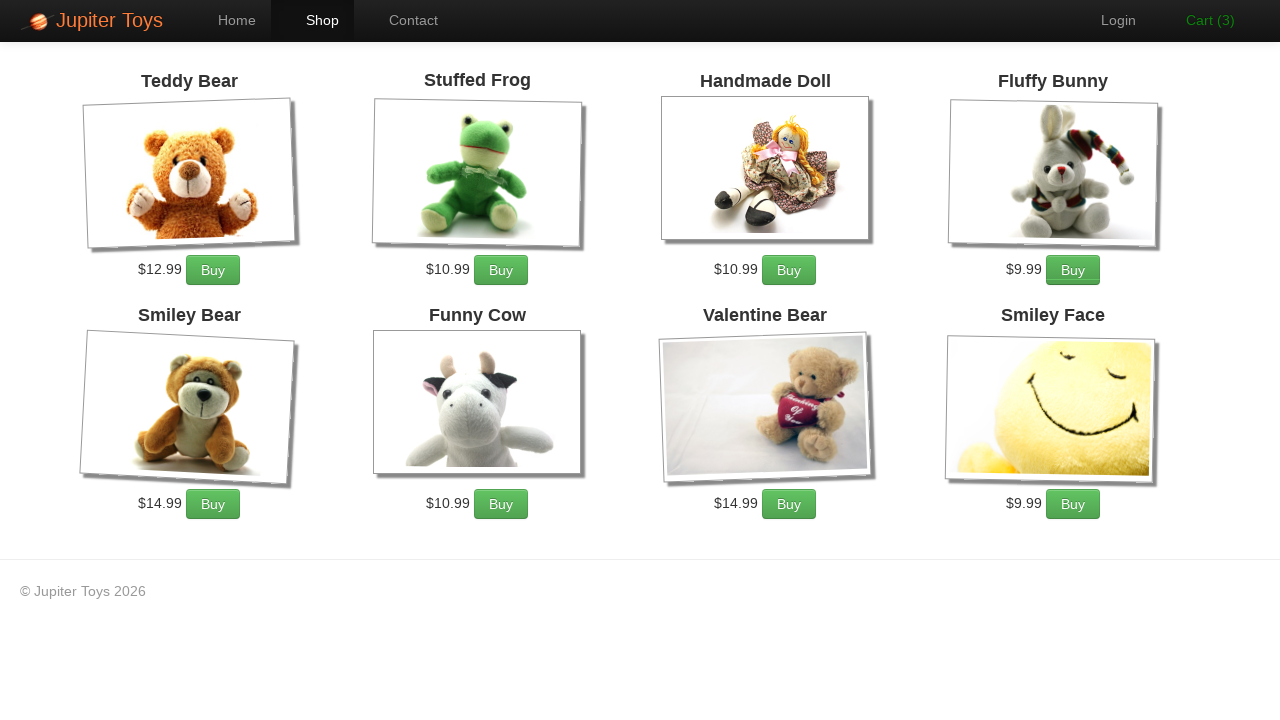

Clicked 'Add to Cart' for Fluffy Bunny (time 2) at (1073, 270) on li:has(h4:text('Fluffy Bunny')) a.btn
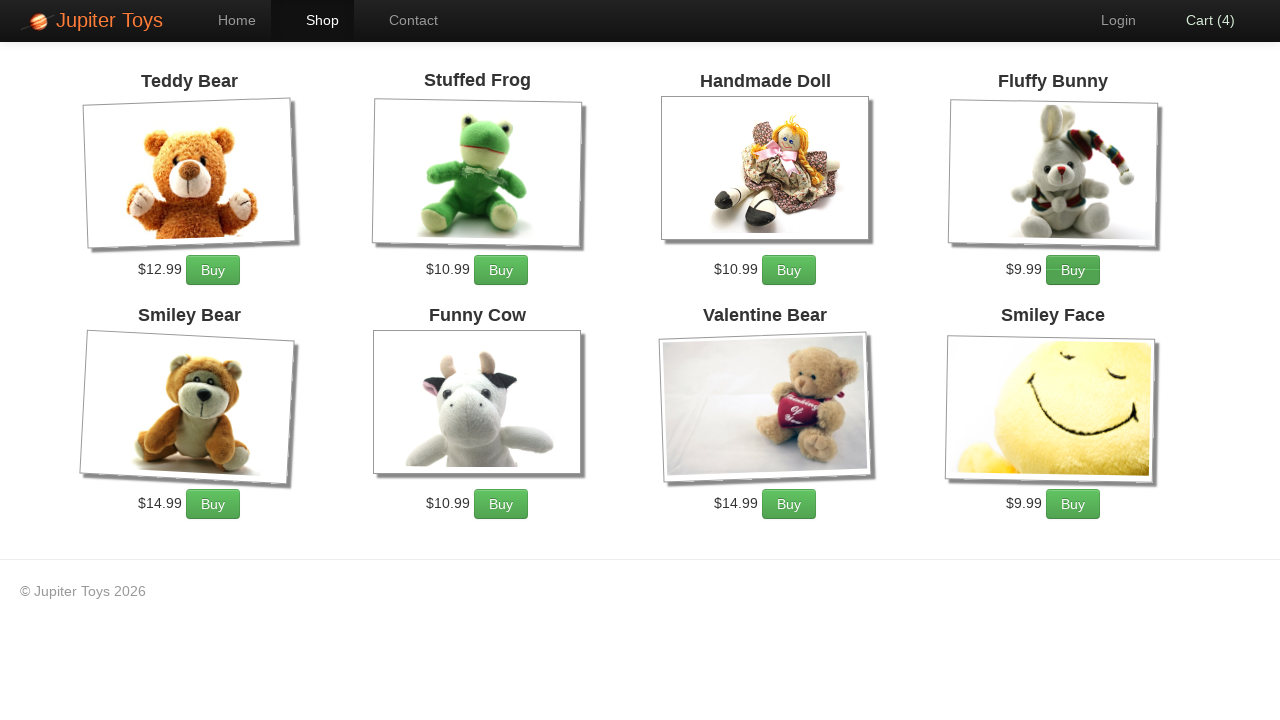

Clicked 'Add to Cart' for Fluffy Bunny (time 3) at (1073, 270) on li:has(h4:text('Fluffy Bunny')) a.btn
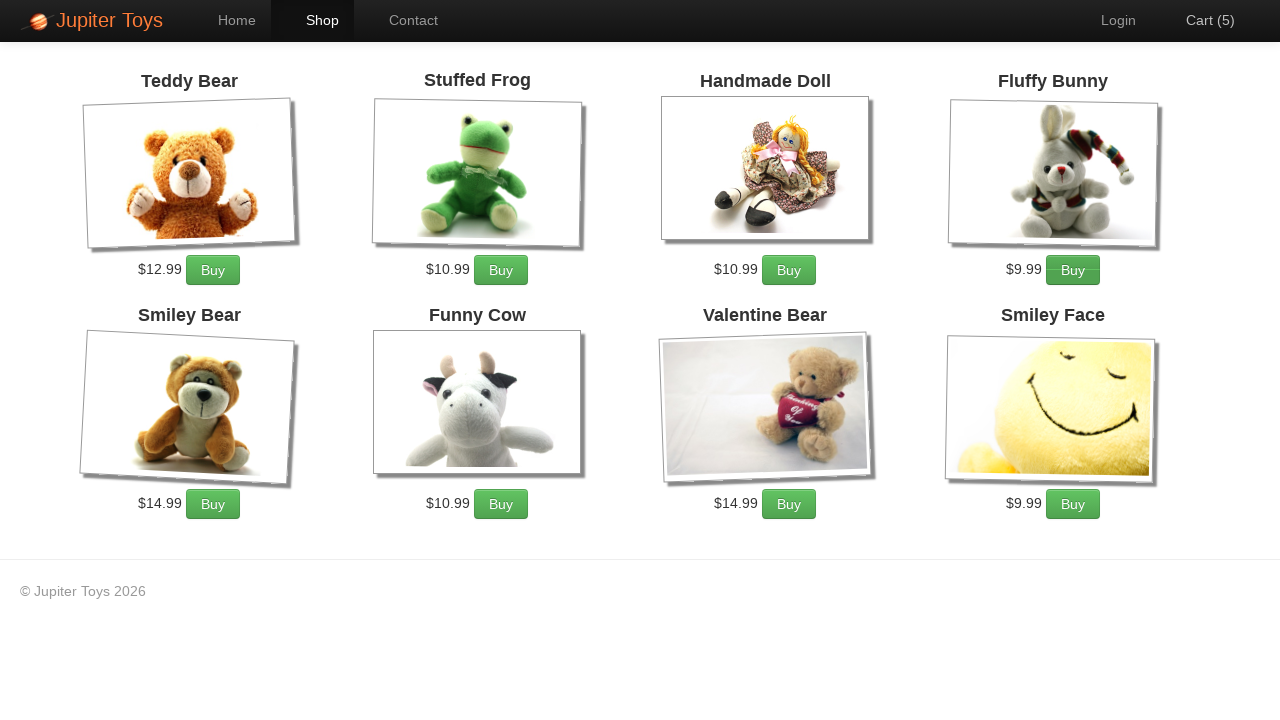

Clicked 'Add to Cart' for Fluffy Bunny (time 4) at (1073, 270) on li:has(h4:text('Fluffy Bunny')) a.btn
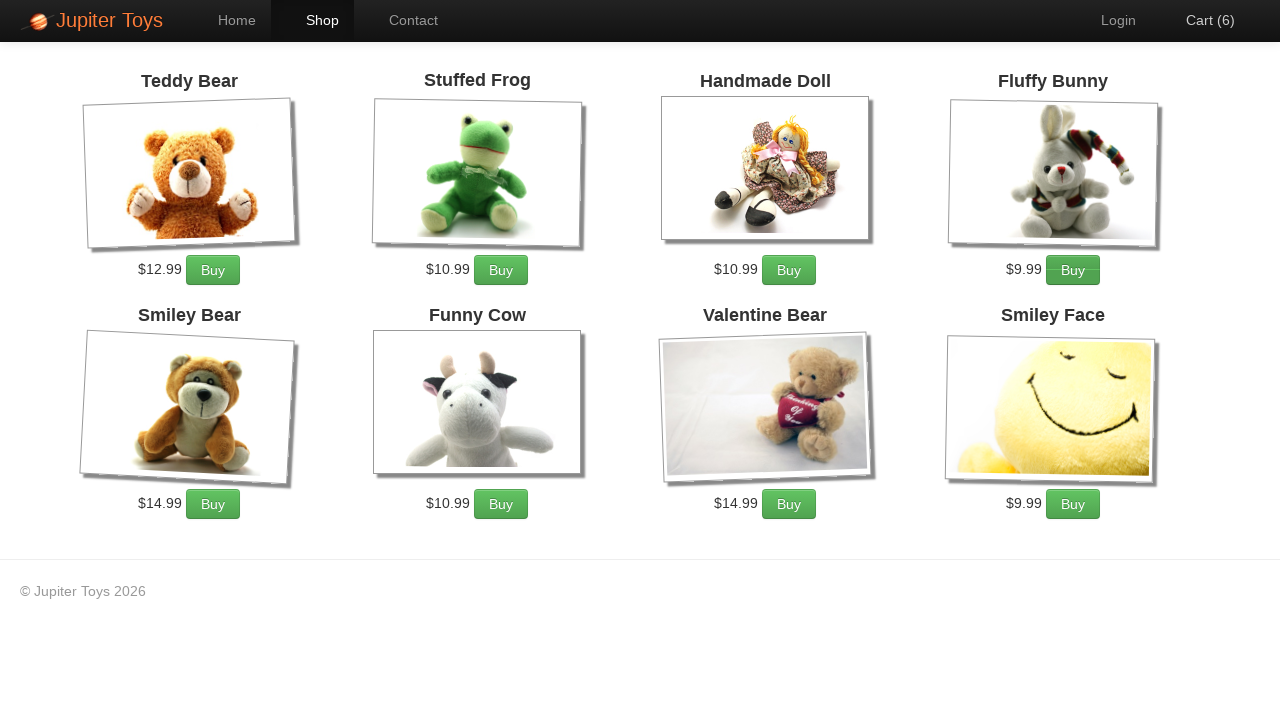

Clicked 'Add to Cart' for Fluffy Bunny (time 5) at (1073, 270) on li:has(h4:text('Fluffy Bunny')) a.btn
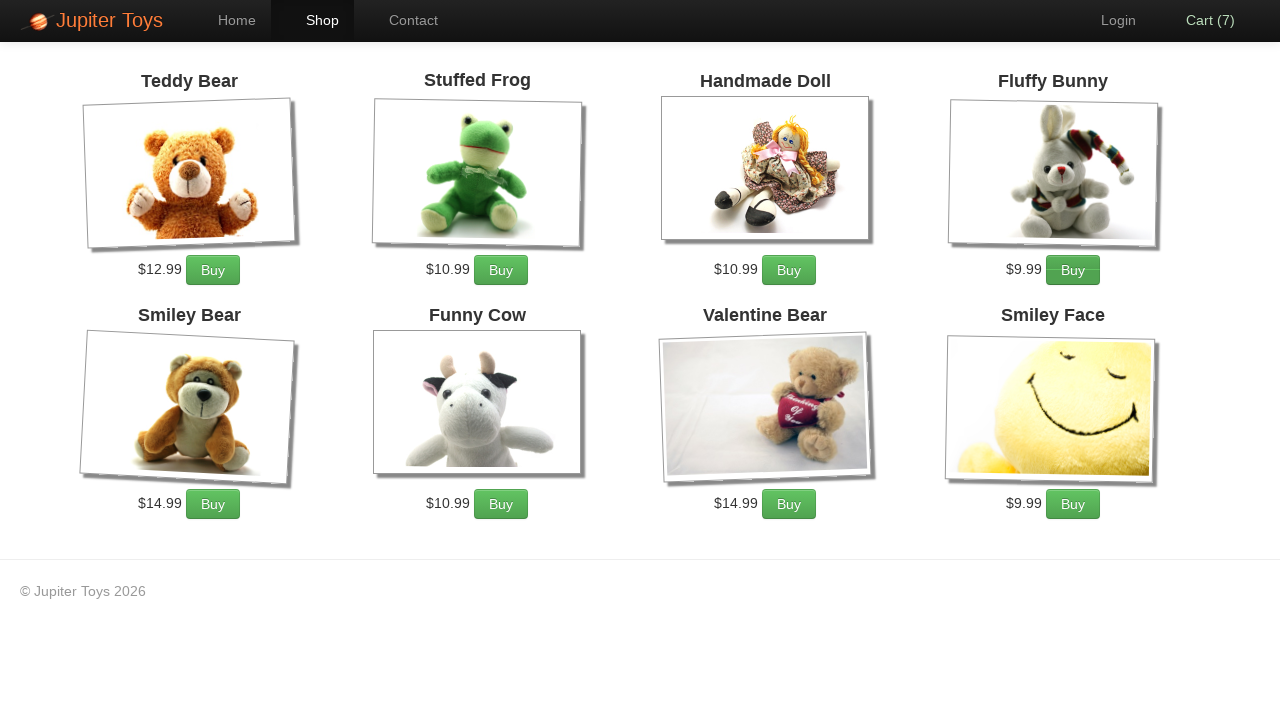

Clicked 'Add to Cart' for Valentine Bear (time 1) at (789, 504) on li:has(h4:text('Valentine Bear')) a.btn
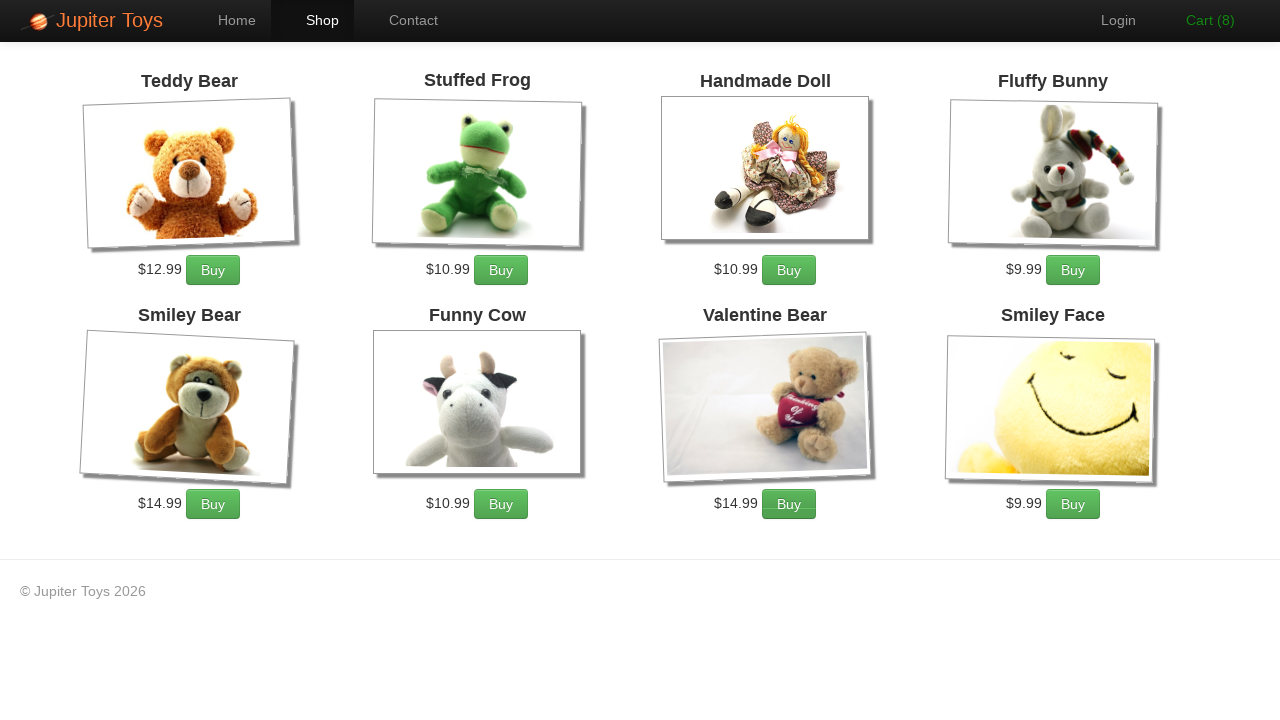

Clicked 'Add to Cart' for Valentine Bear (time 2) at (789, 504) on li:has(h4:text('Valentine Bear')) a.btn
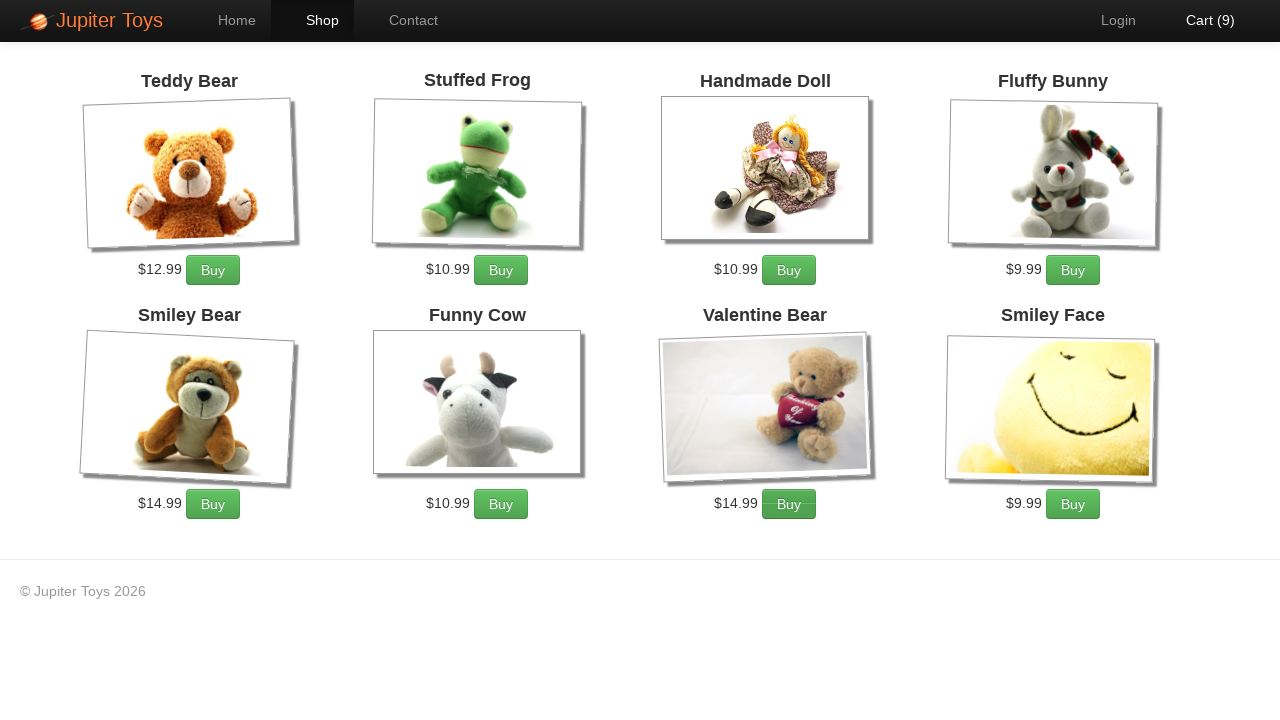

Clicked 'Add to Cart' for Valentine Bear (time 3) at (789, 504) on li:has(h4:text('Valentine Bear')) a.btn
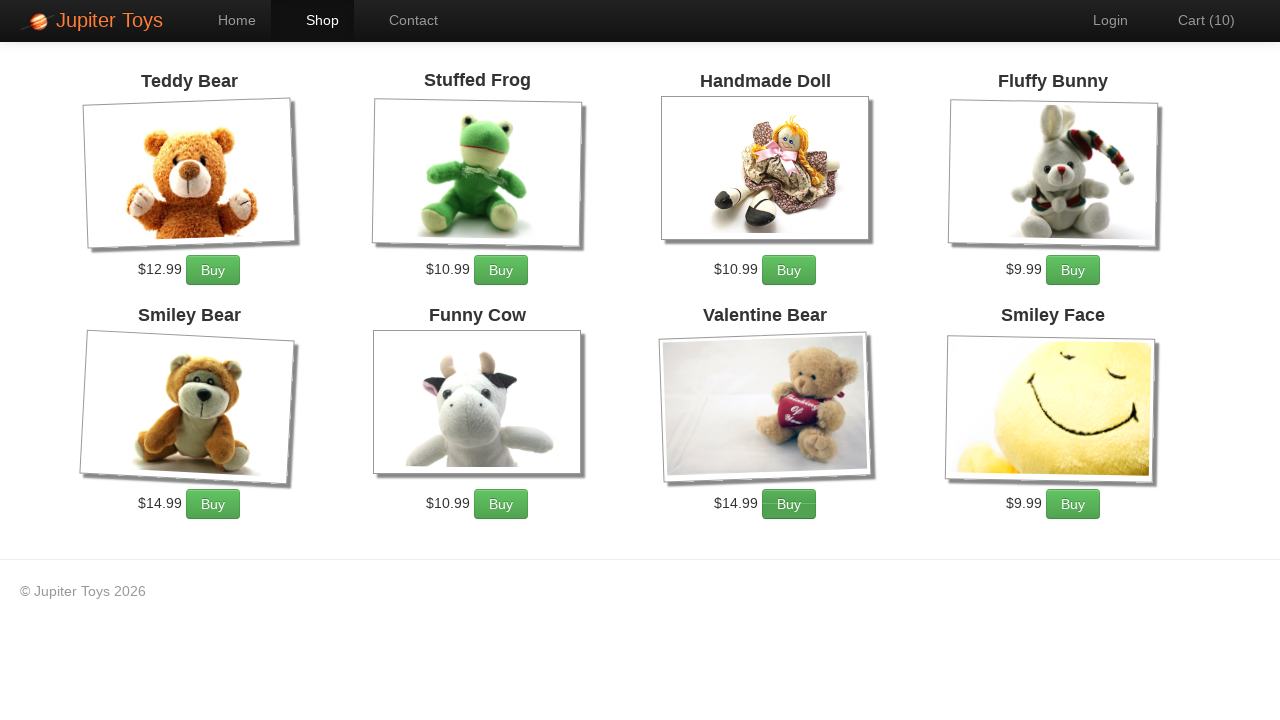

Clicked on cart link to navigate to cart page at (1196, 20) on a[href='#/cart']
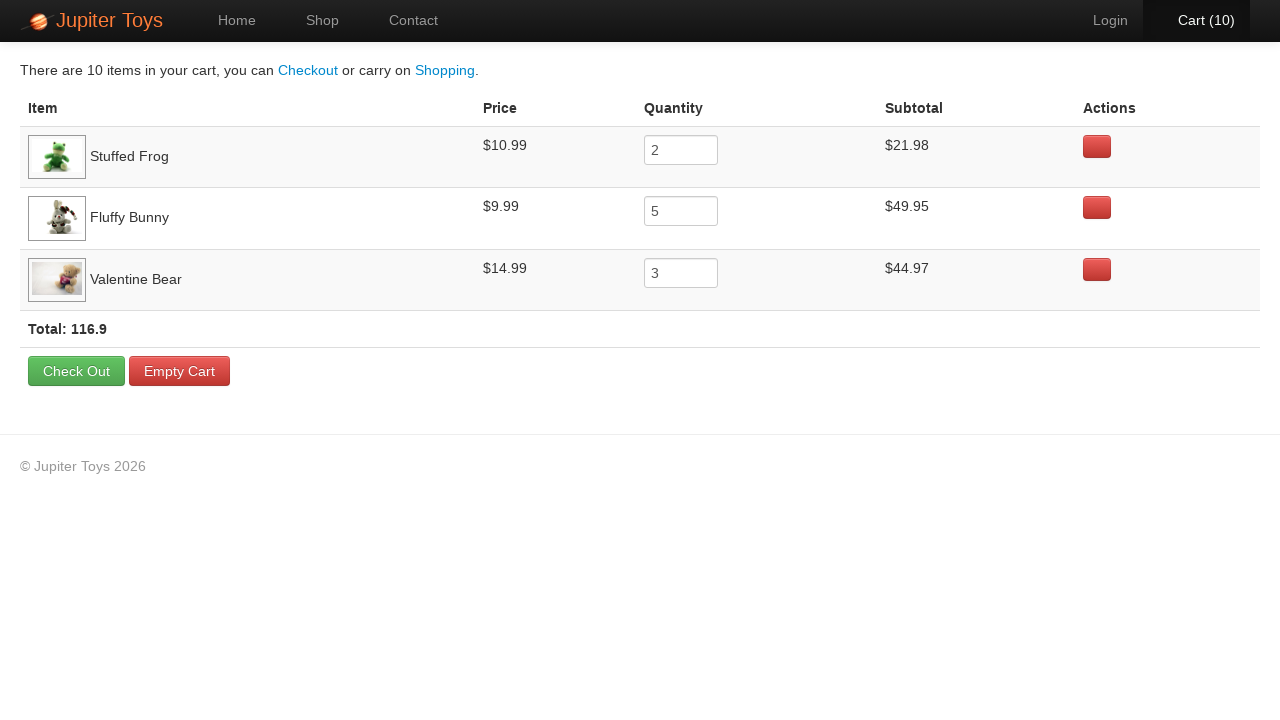

Cart table loaded with items
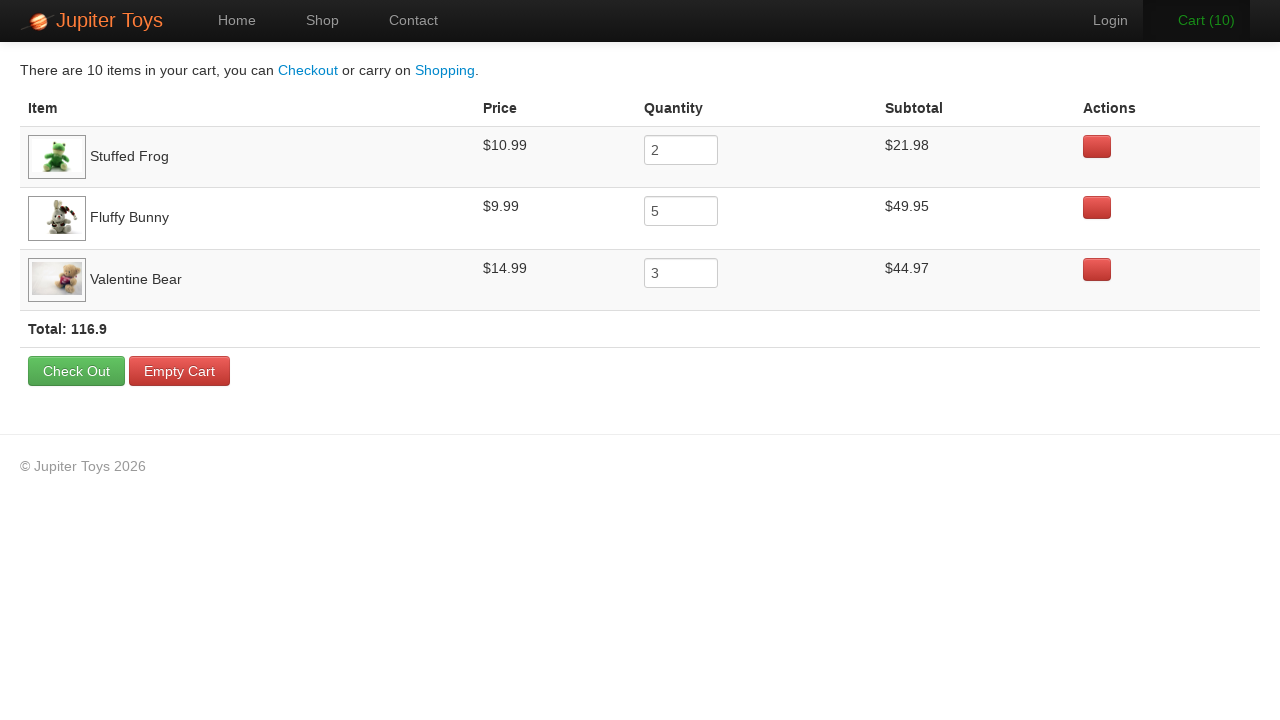

Verified Stuffed Frog is visible in cart
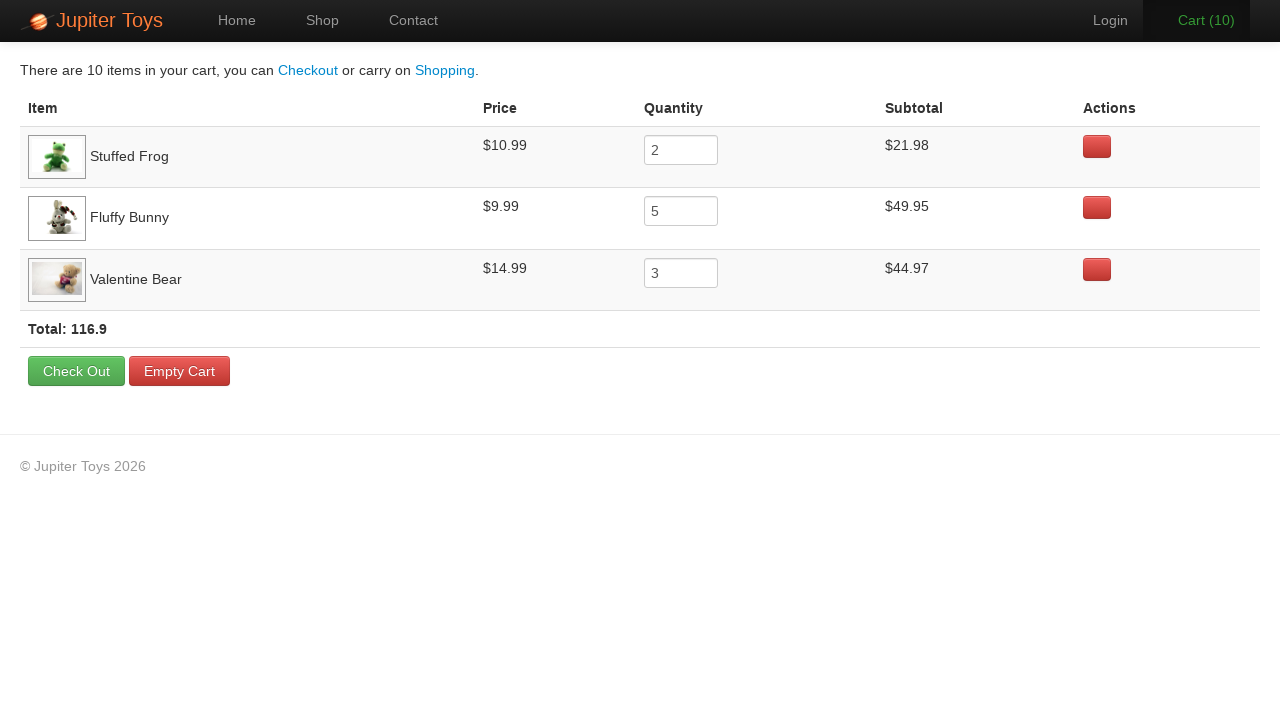

Verified Fluffy Bunny is visible in cart
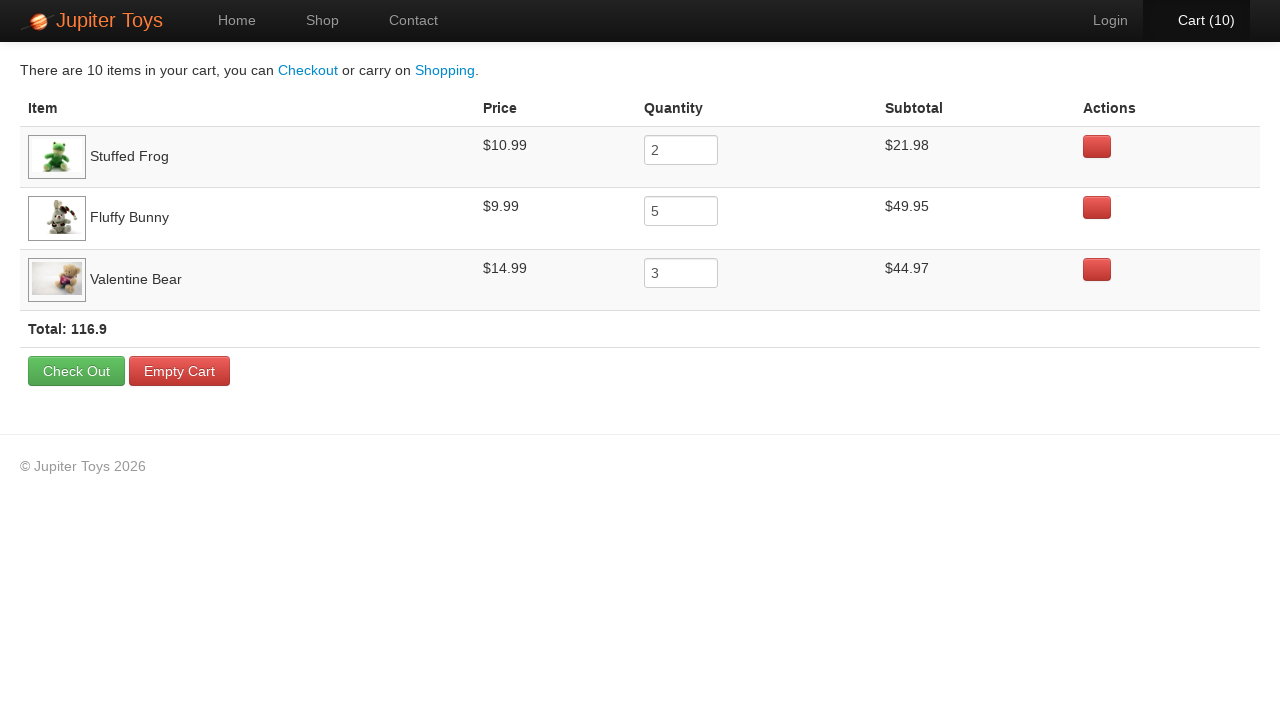

Verified Valentine Bear is visible in cart
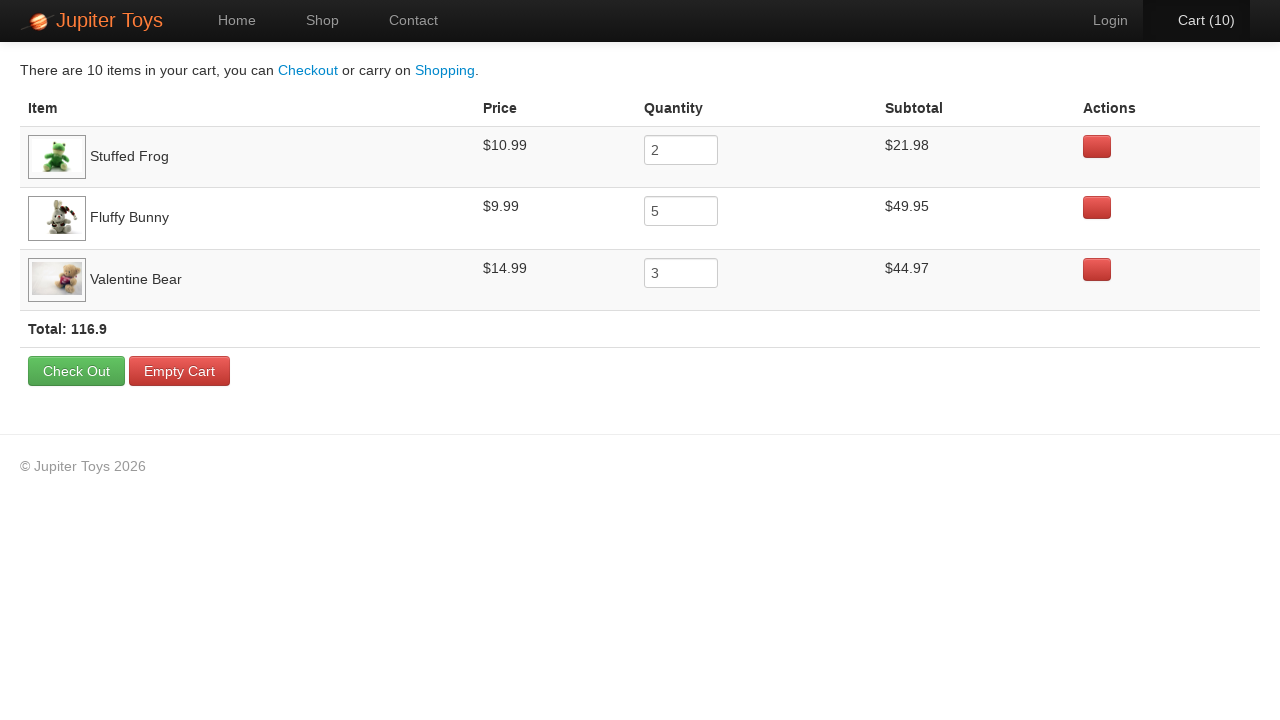

Verified cart row 1: price=$10.99, quantity=2, subtotal=$21.98
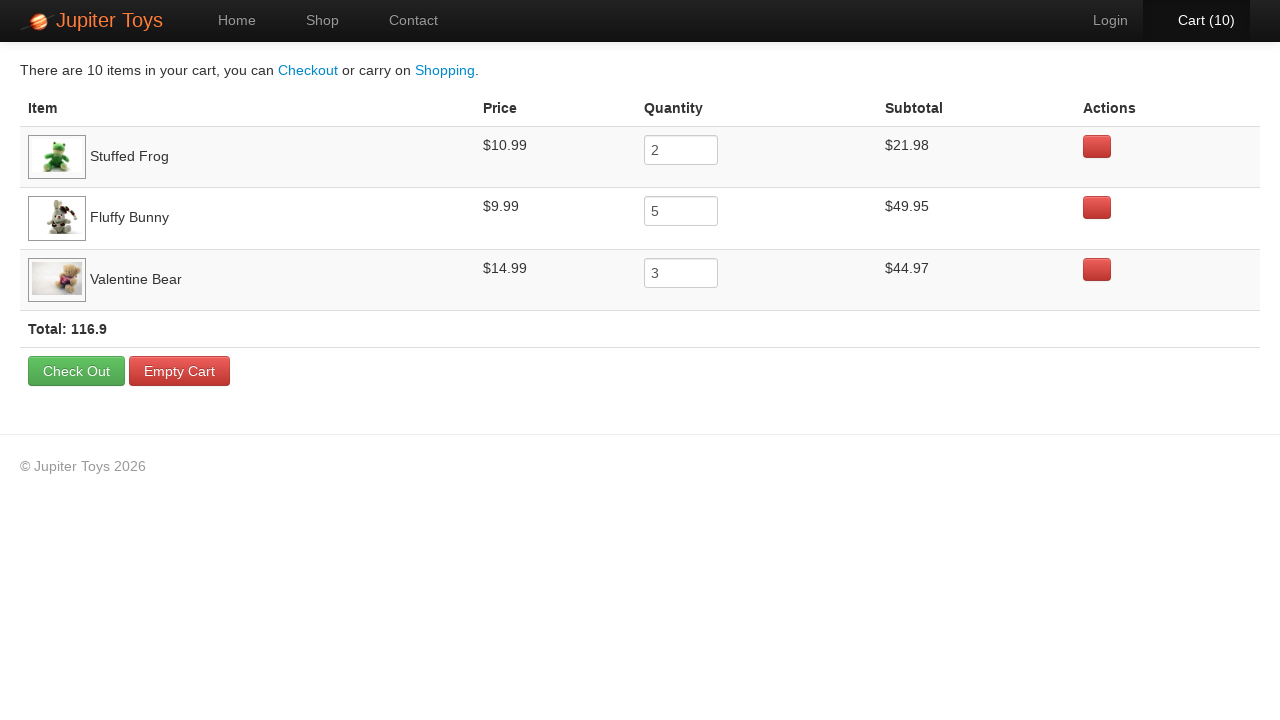

Verified cart row 2: price=$9.99, quantity=5, subtotal=$49.95
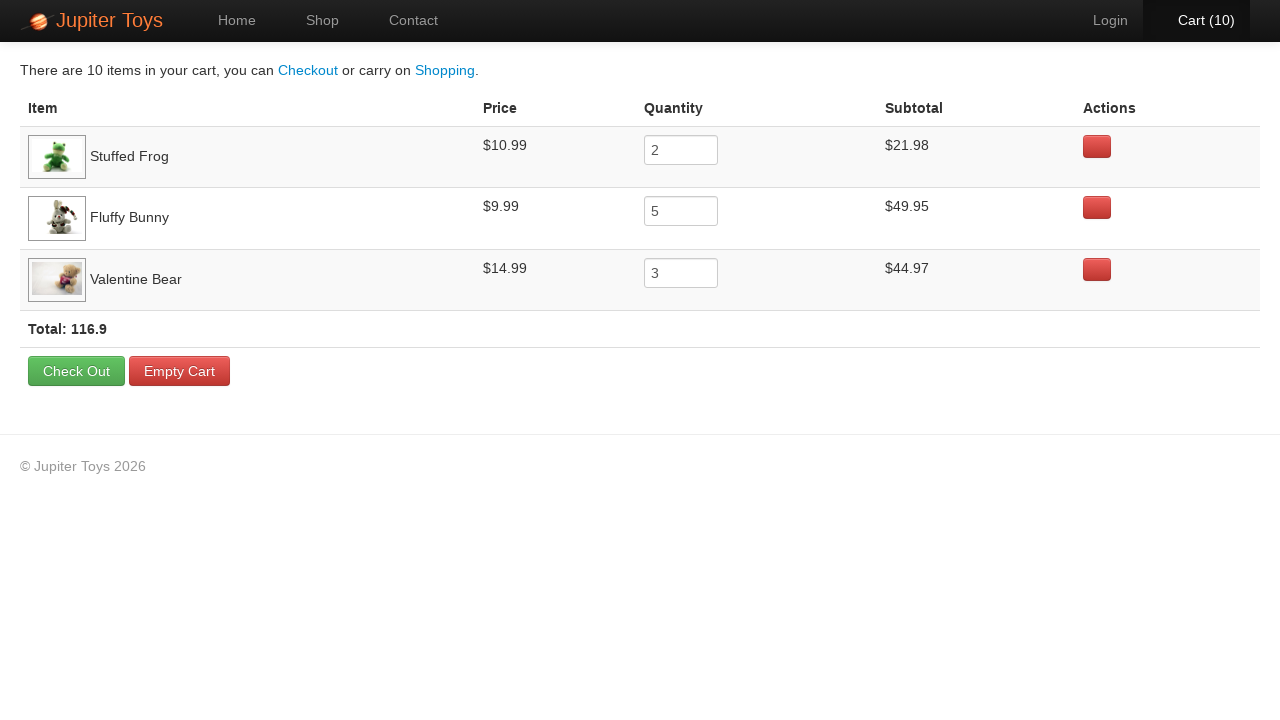

Verified cart row 3: price=$14.99, quantity=3, subtotal=$44.97
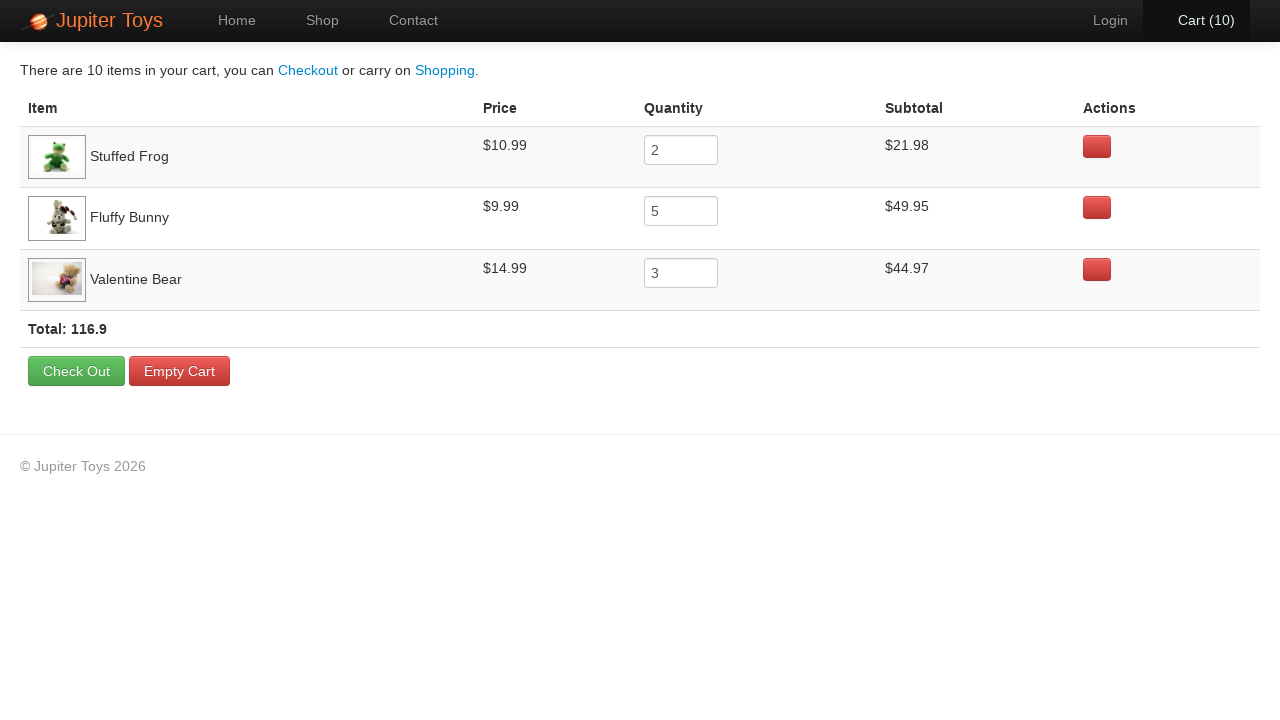

Verified cart total: $116.9 matches calculated sum of subtotals: $116.9
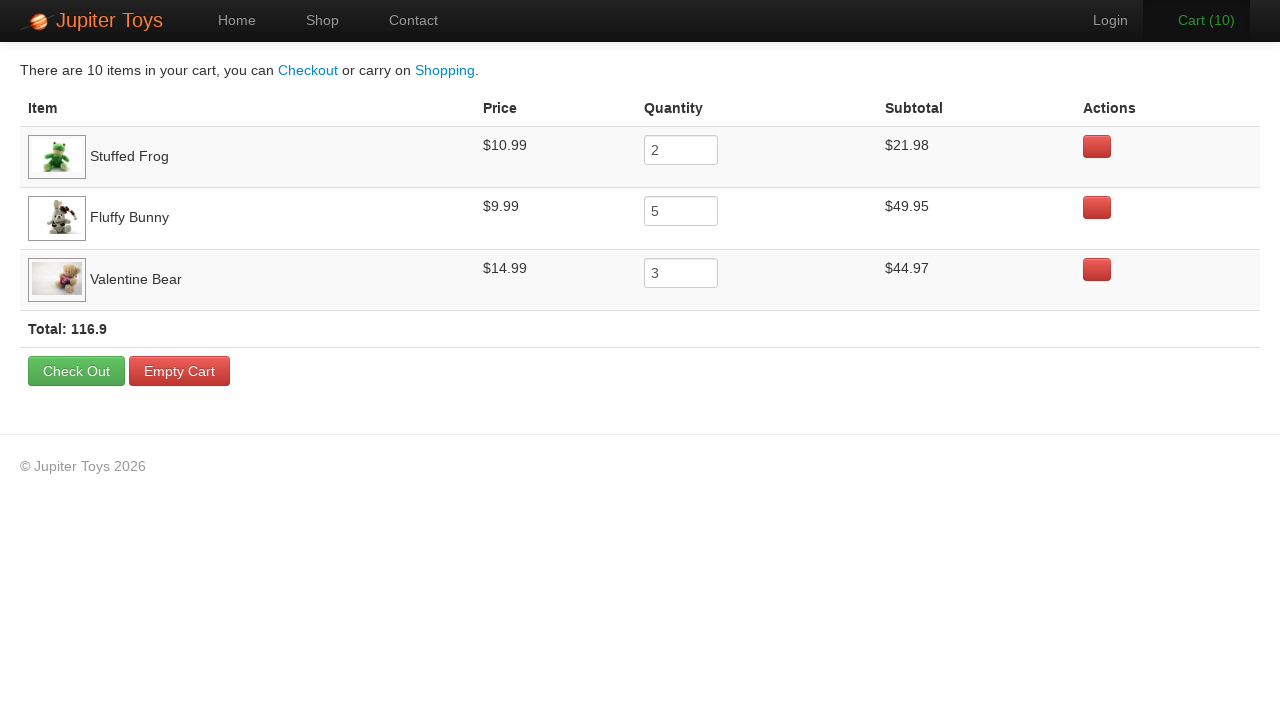

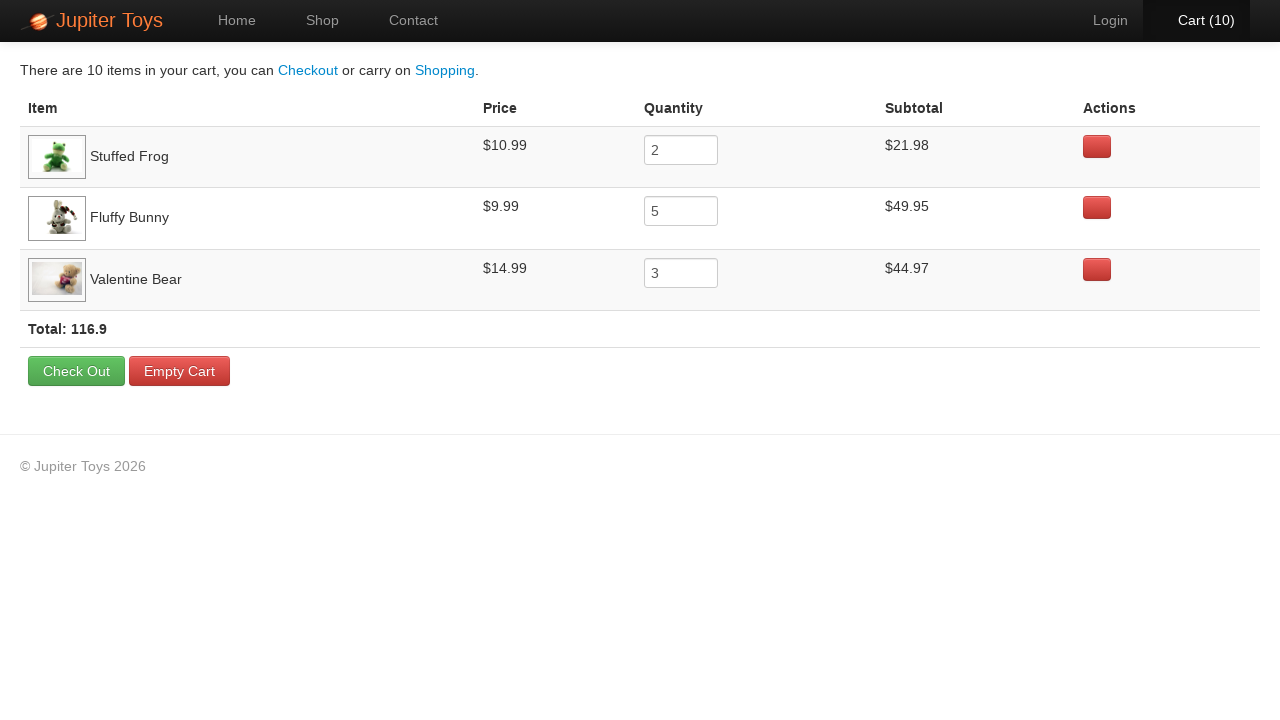